Tests handling a JavaScript confirm dialog by triggering it twice - first accepting, then dismissing

Starting URL: https://the-internet.herokuapp.com/javascript_alerts

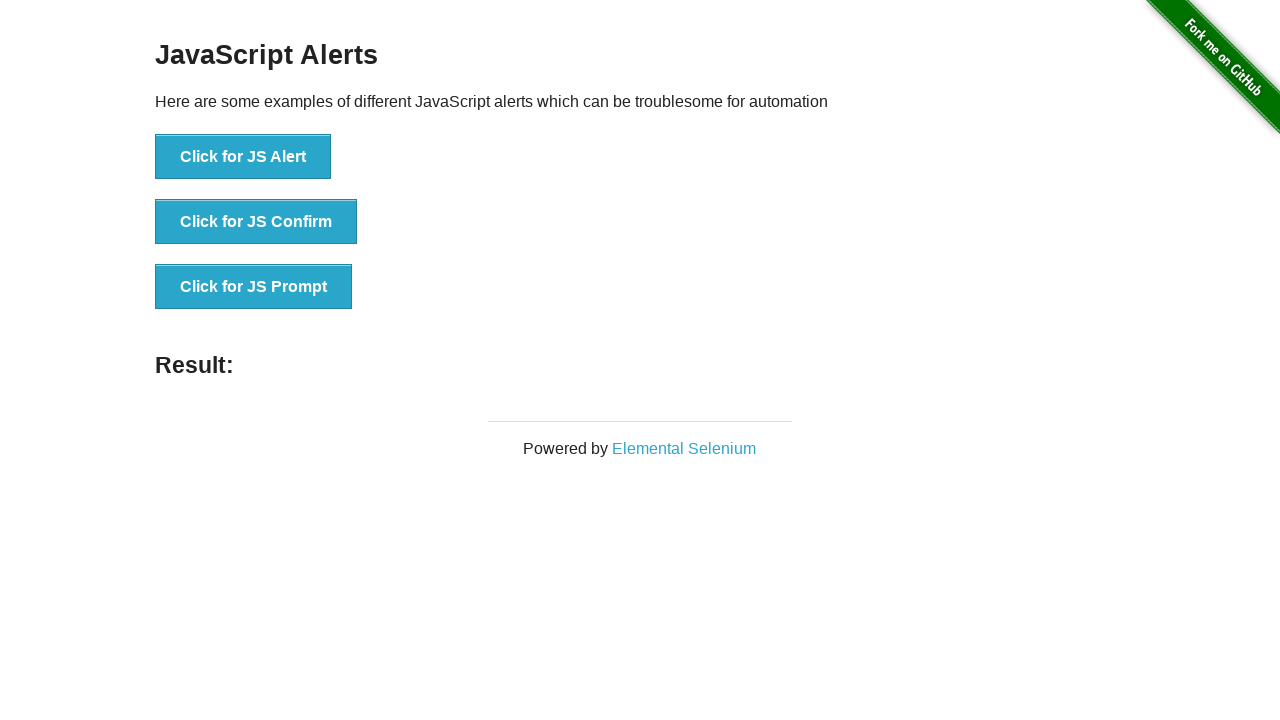

Clicked 'Click for JS Confirm' button to trigger confirm dialog at (256, 222) on xpath=//button[text()='Click for JS Confirm']
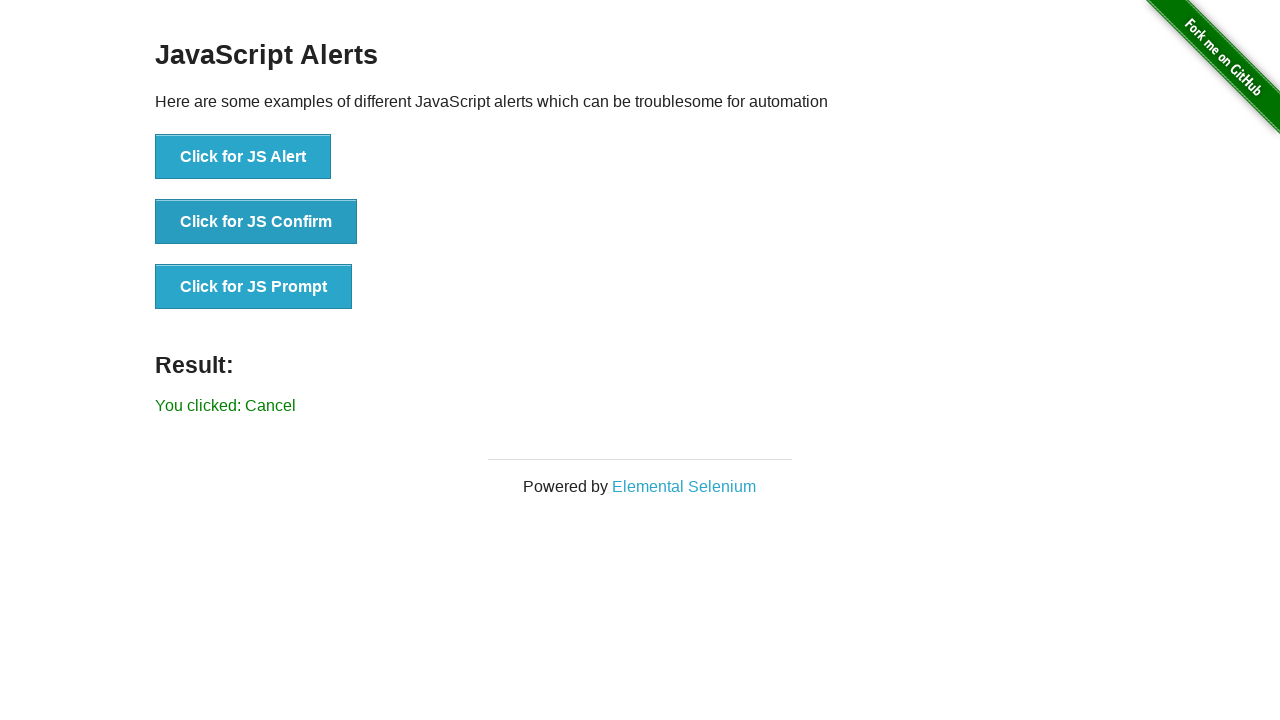

Set up dialog handler to accept the confirm dialog
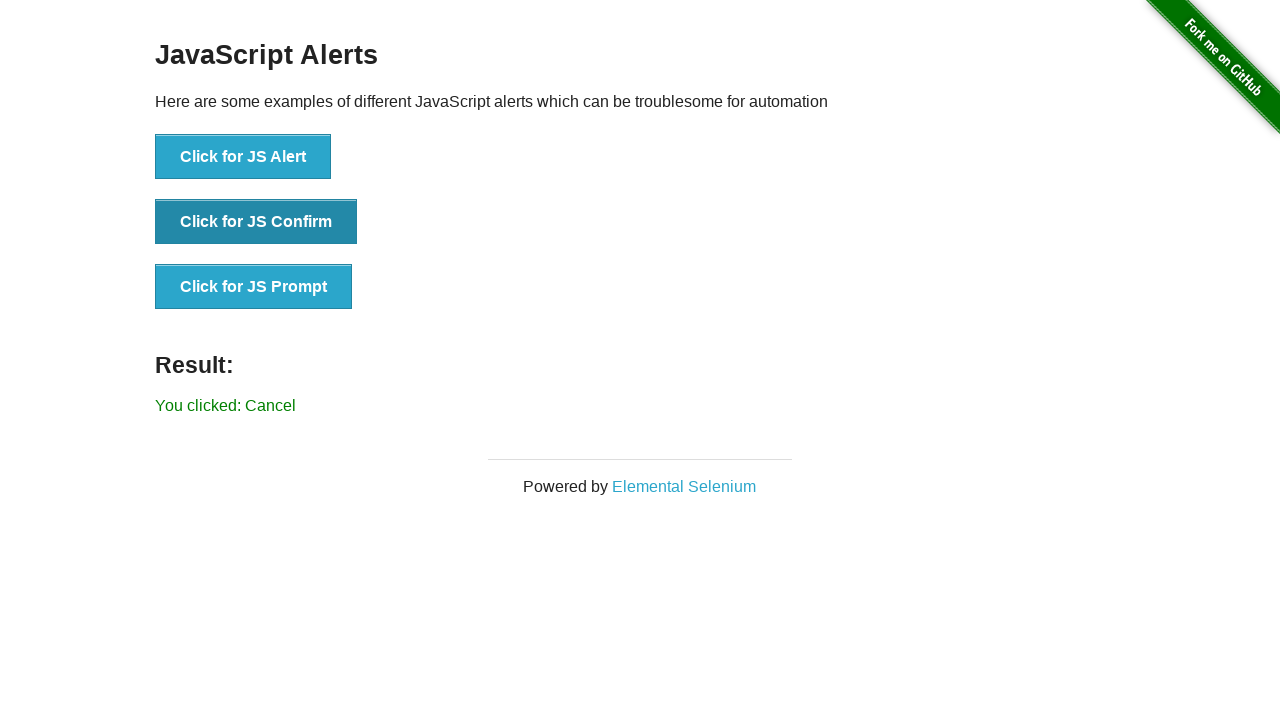

Clicked 'Click for JS Confirm' button again to trigger second confirm dialog at (256, 222) on xpath=//button[text()='Click for JS Confirm']
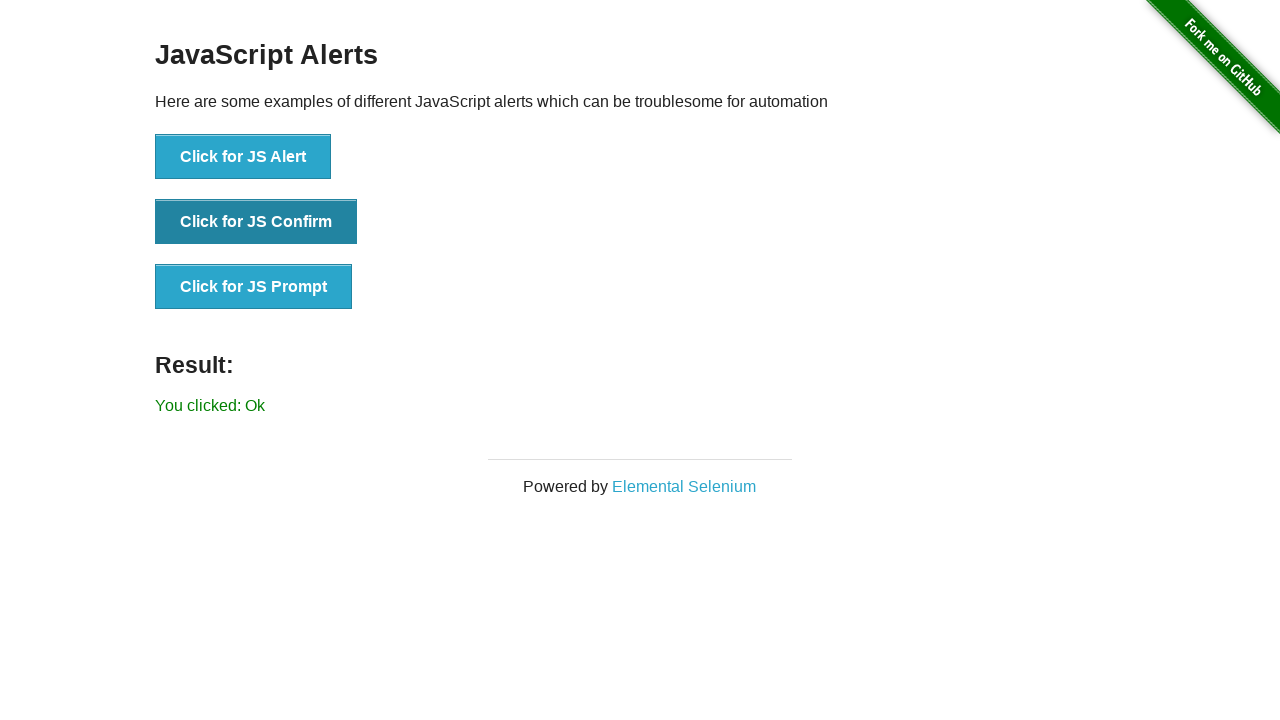

Set up dialog handler to dismiss the confirm dialog
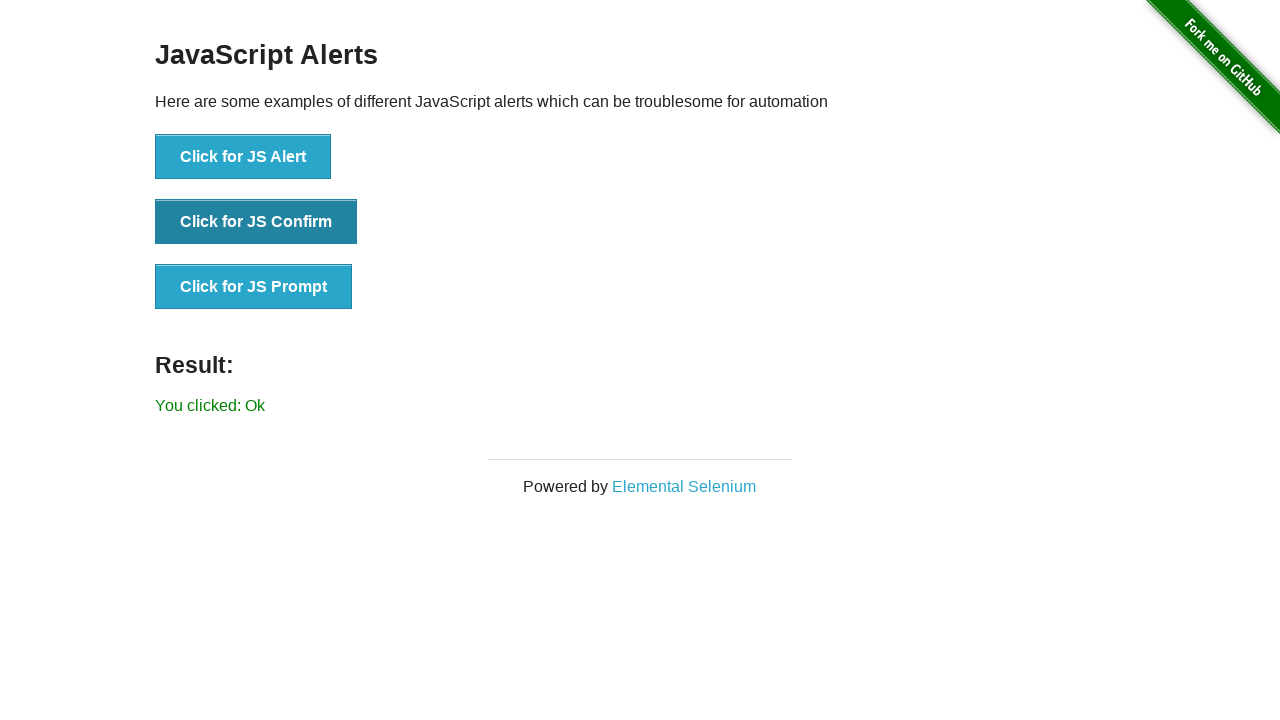

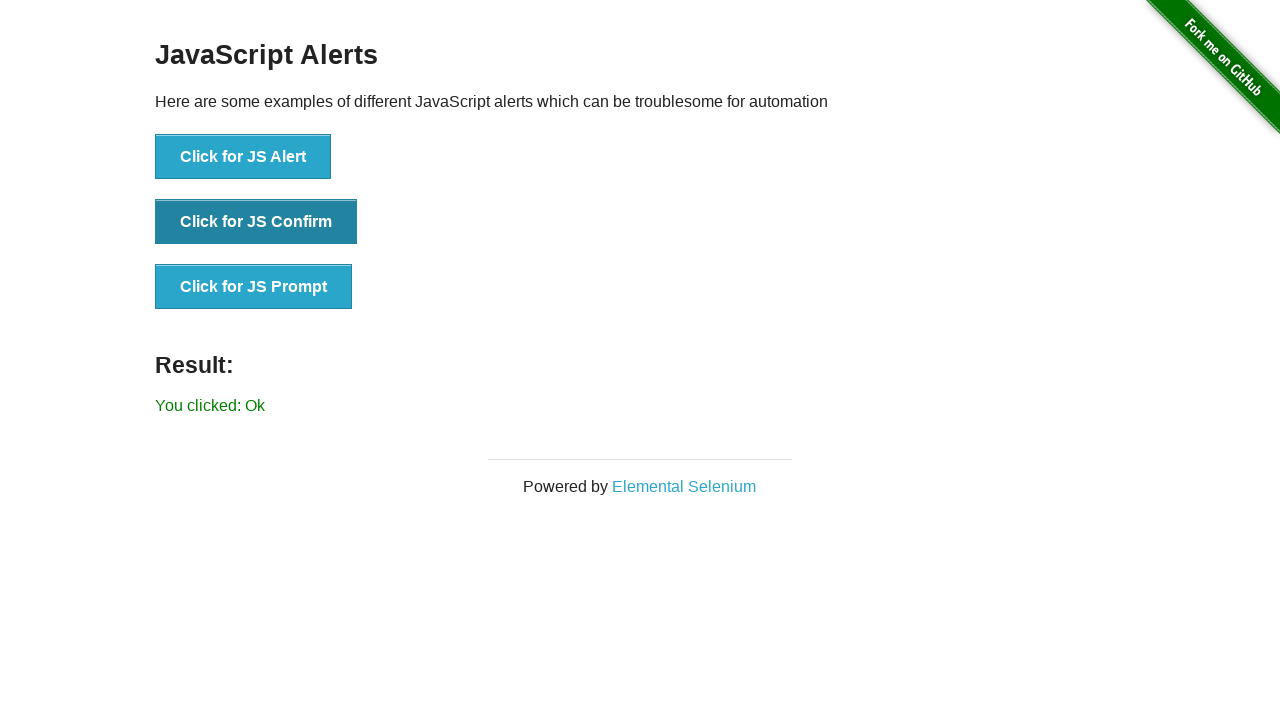